Tests the forgot password button navigation

Starting URL: https://b2c.passport.rt.ru

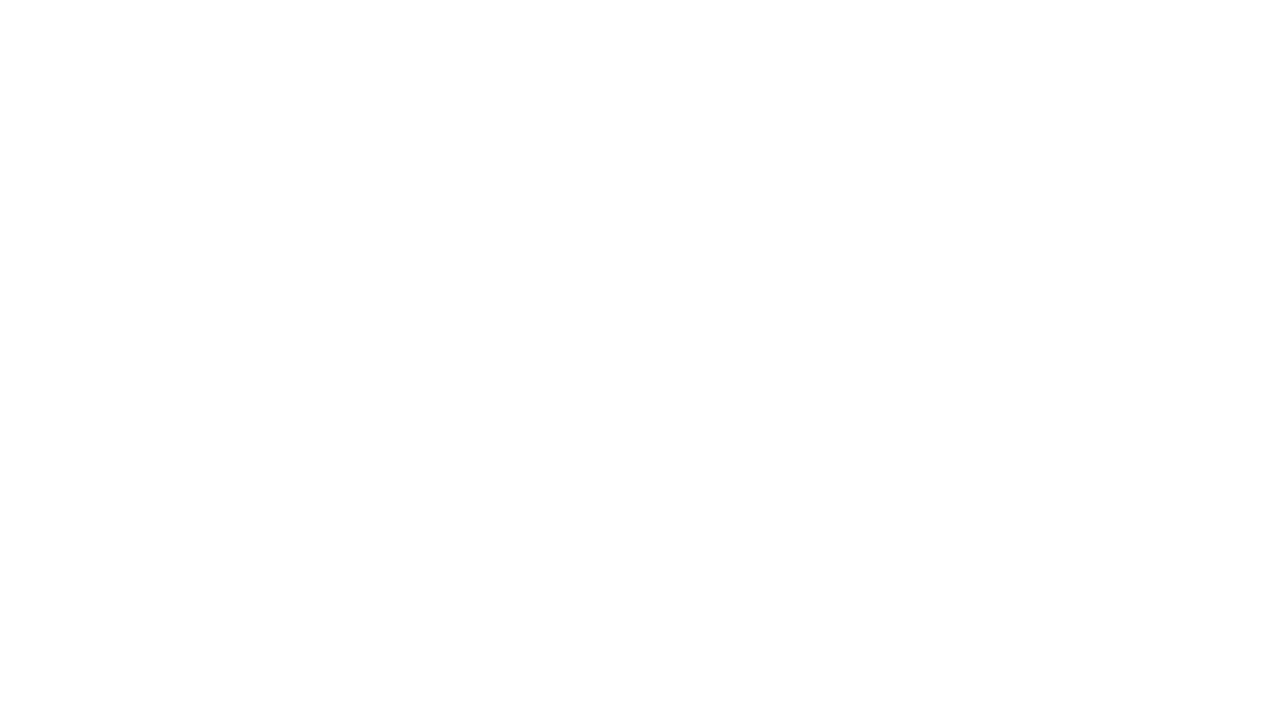

Clicked forgot password button at (1102, 471) on #forgot_password
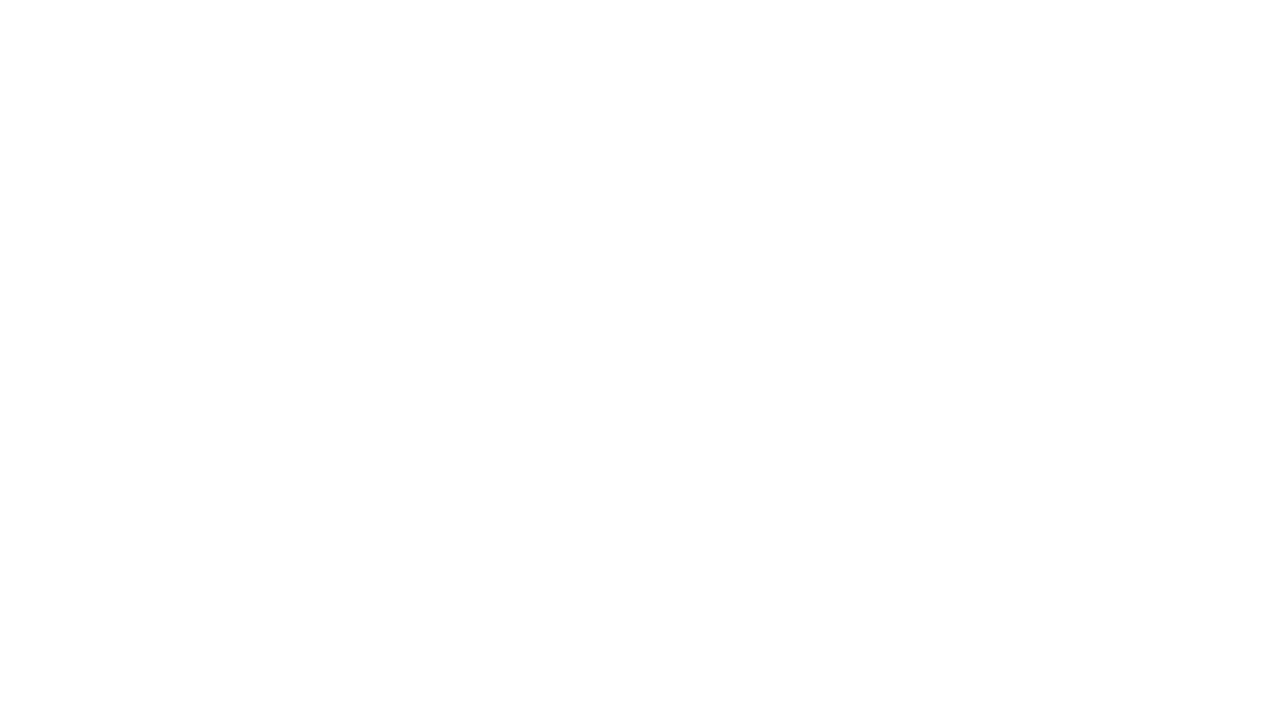

Password recovery header loaded
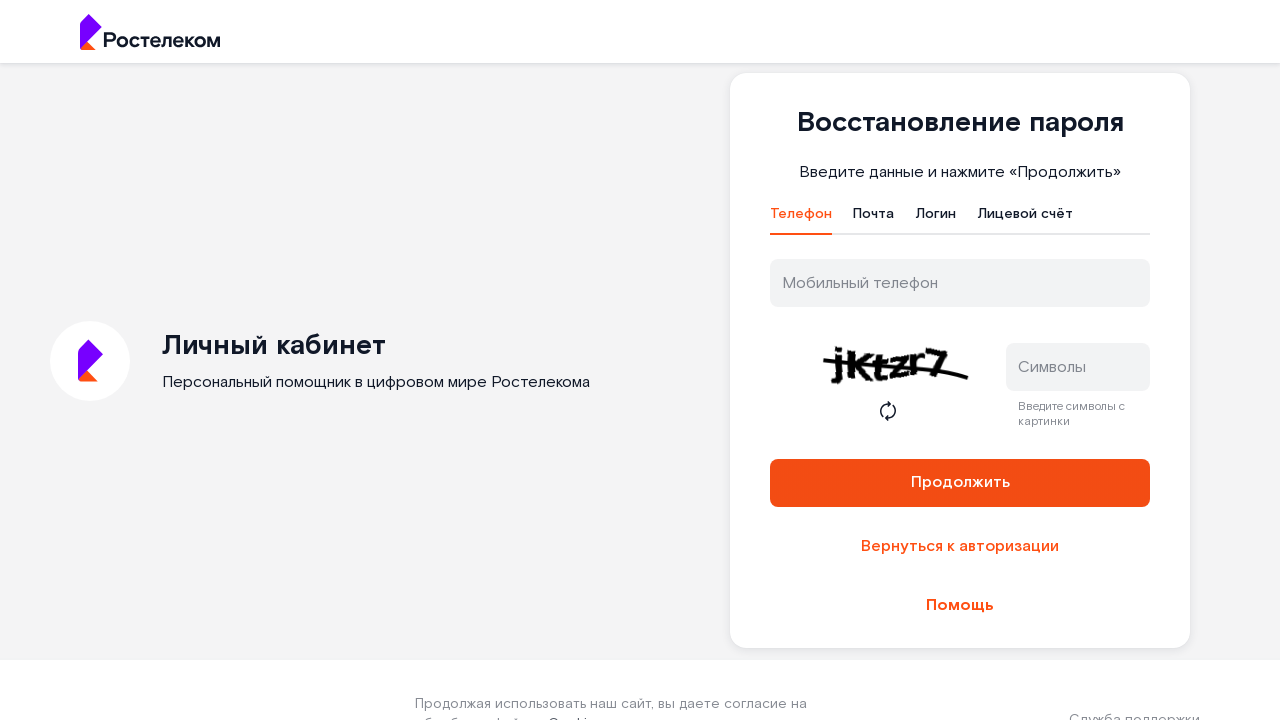

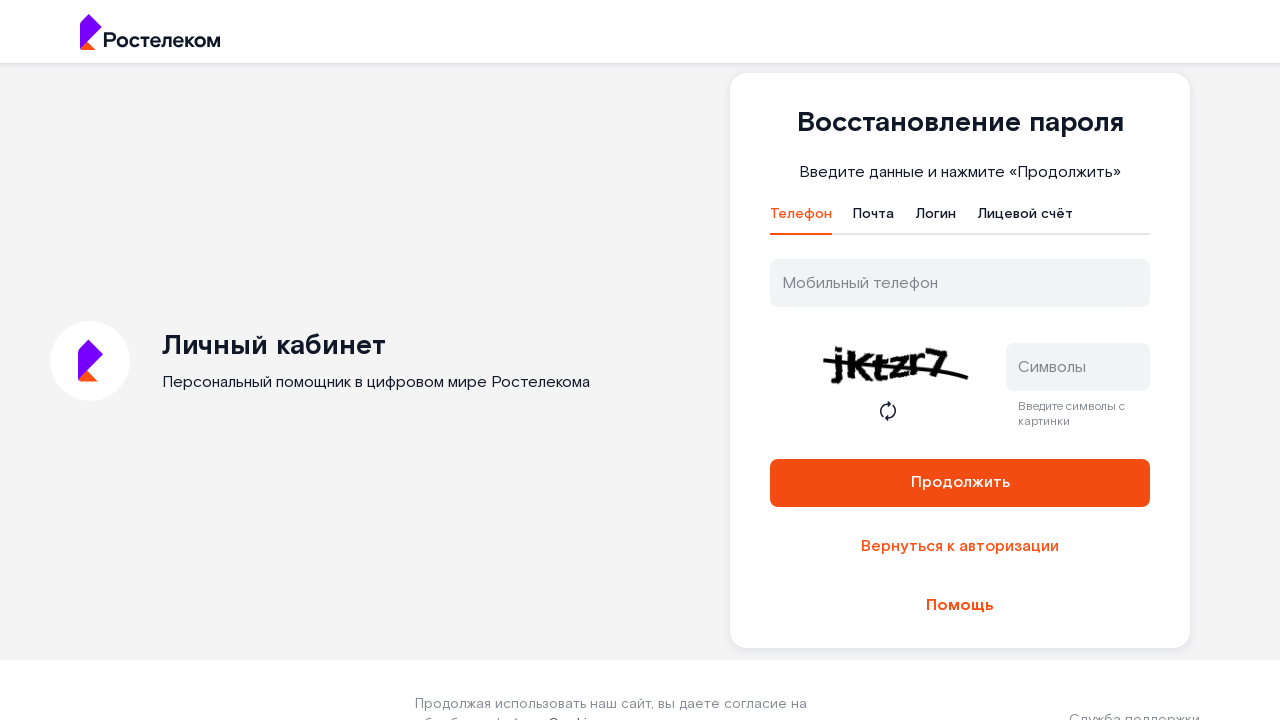